Tests the Swagger Pet Store API documentation UI by expanding a POST method endpoint, clicking "Try it out", and filling in pet parameters (ID and additional metadata).

Starting URL: https://petstore.swagger.io/#/

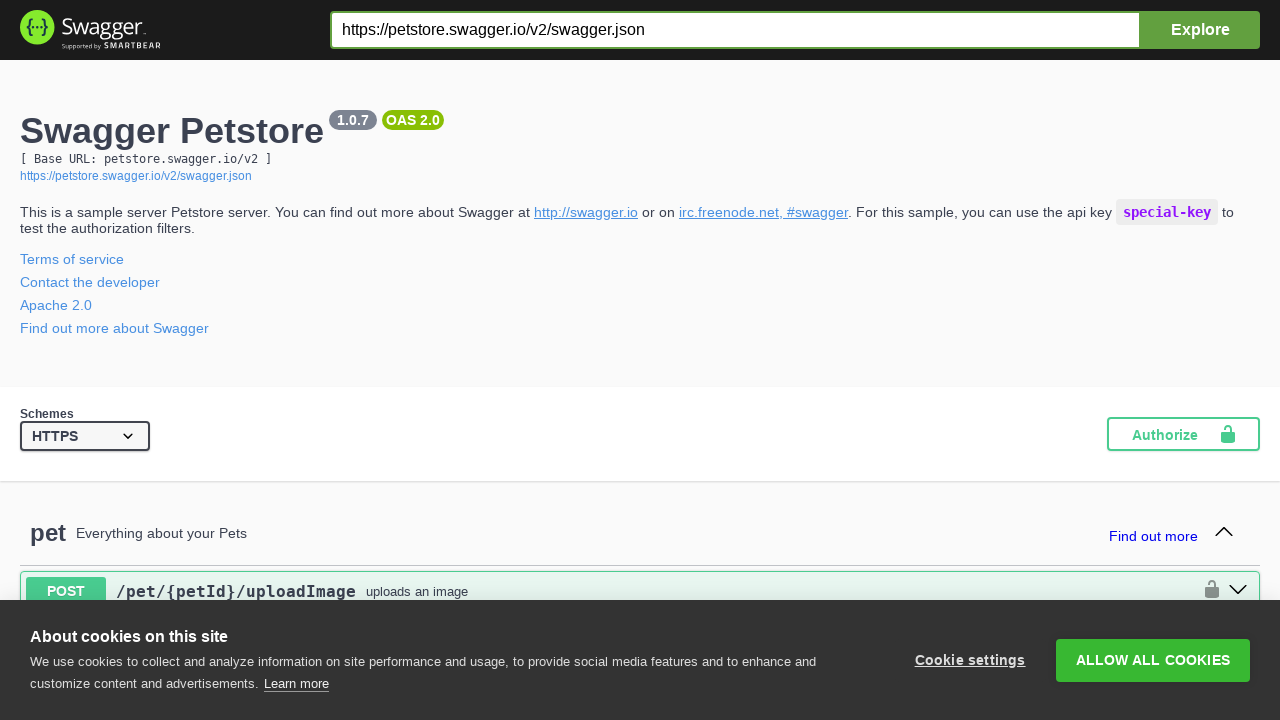

Waited for POST method endpoint to load on Swagger Pet Store page
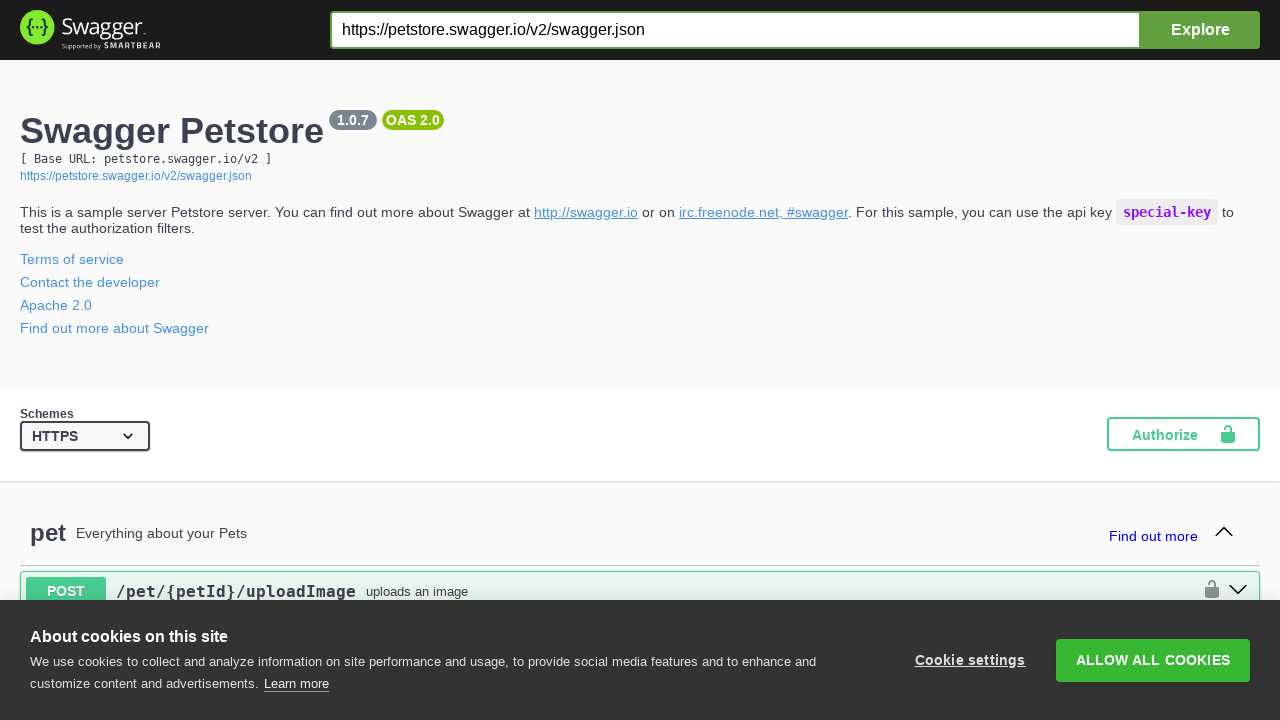

Clicked on POST method endpoint to expand it at (417, 591) on .opblock-summary-description
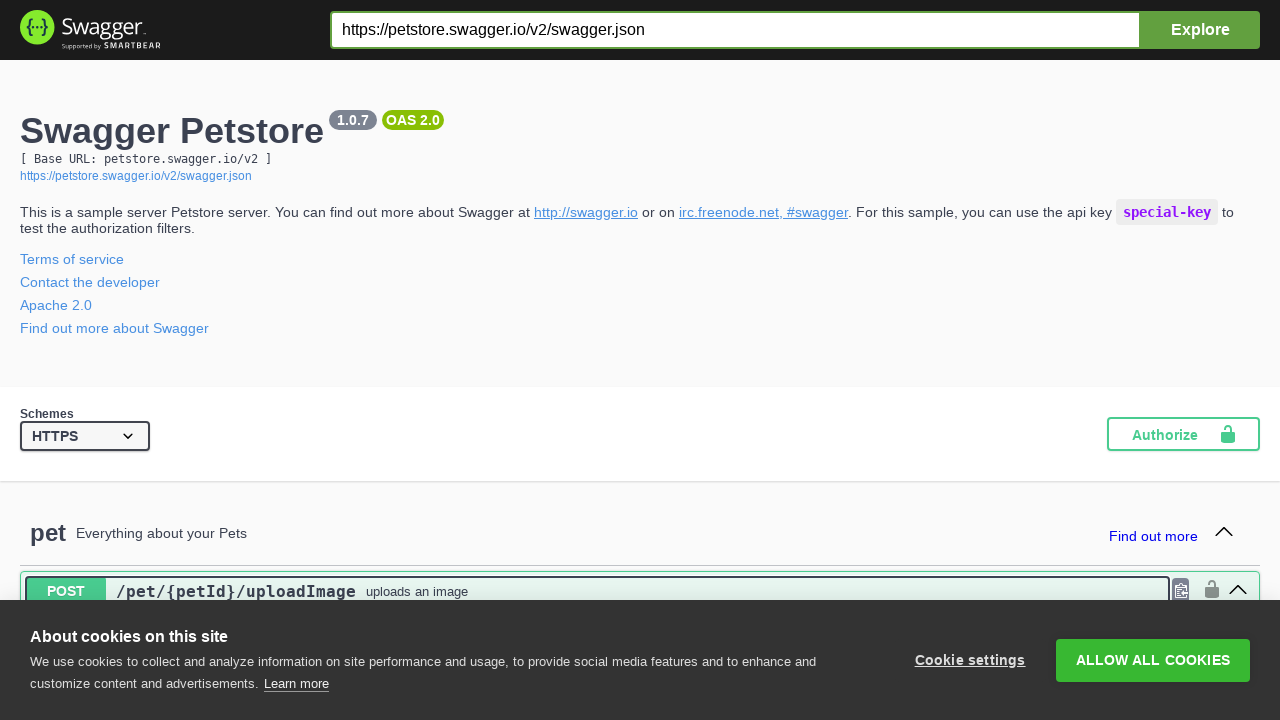

Waited for 'Try it out' button to become visible
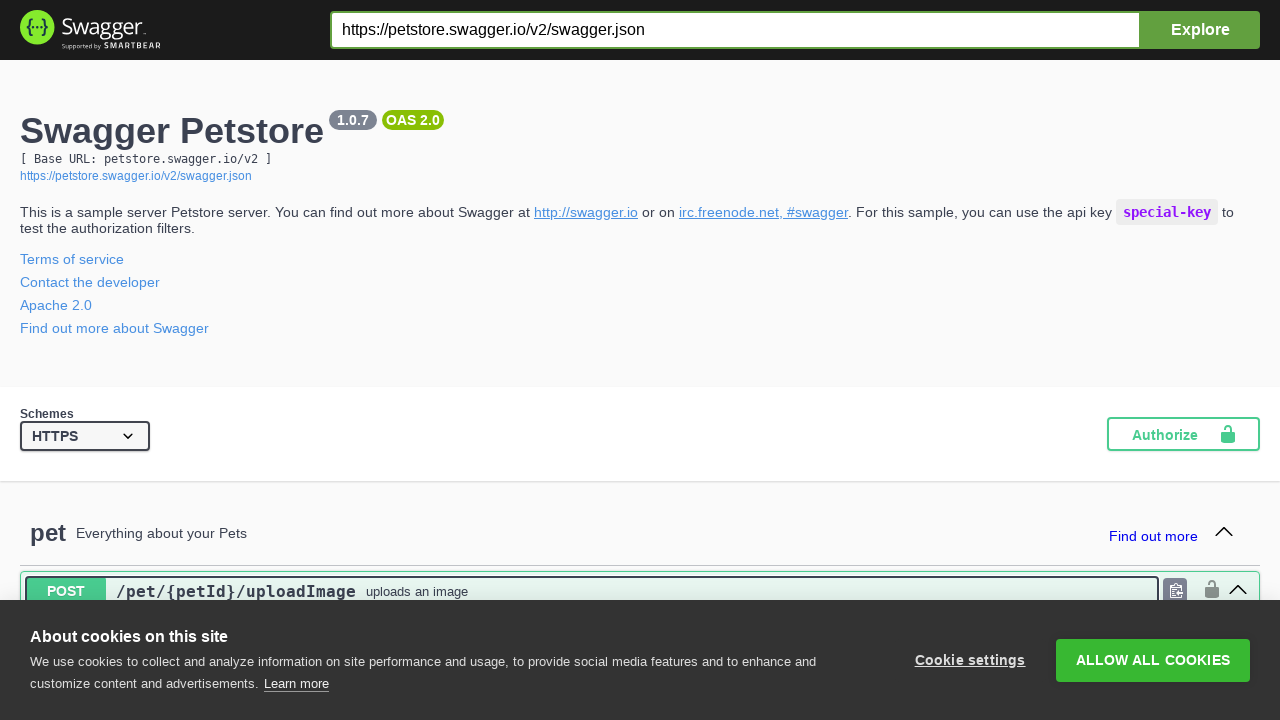

Clicked 'Try it out' button to enable parameter input fields at (1184, 360) on .btn.try-out__btn
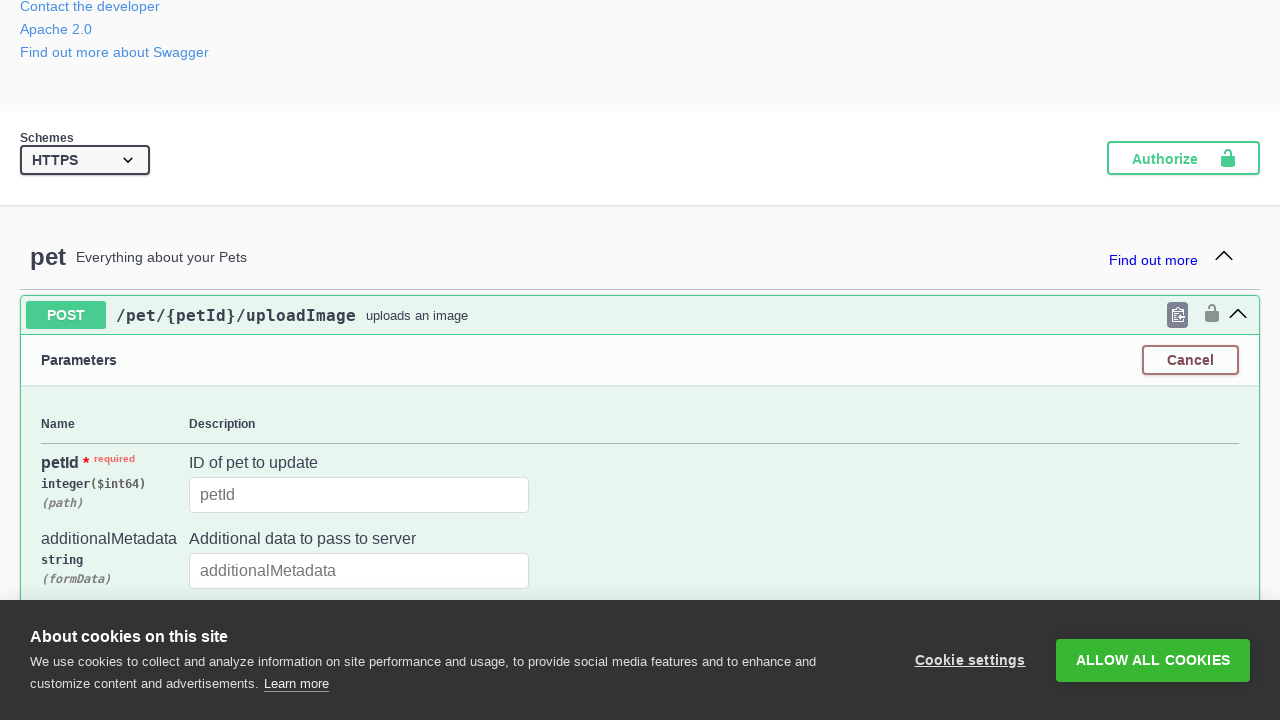

Entered pet ID '42' in the first input field on #operations-pet-uploadFile input[type='text']
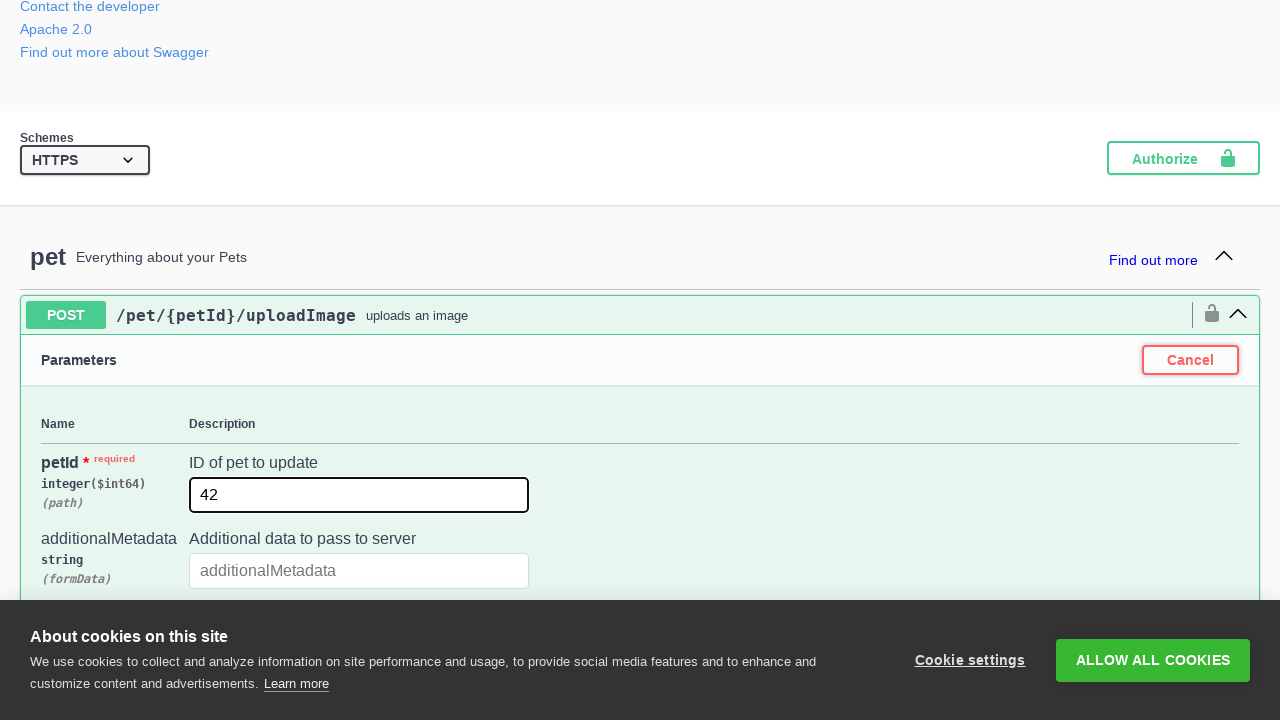

Entered pet metadata (breed, name, age) in the second input field on #operations-pet-uploadFile tr:nth-child(2) input[type='text']
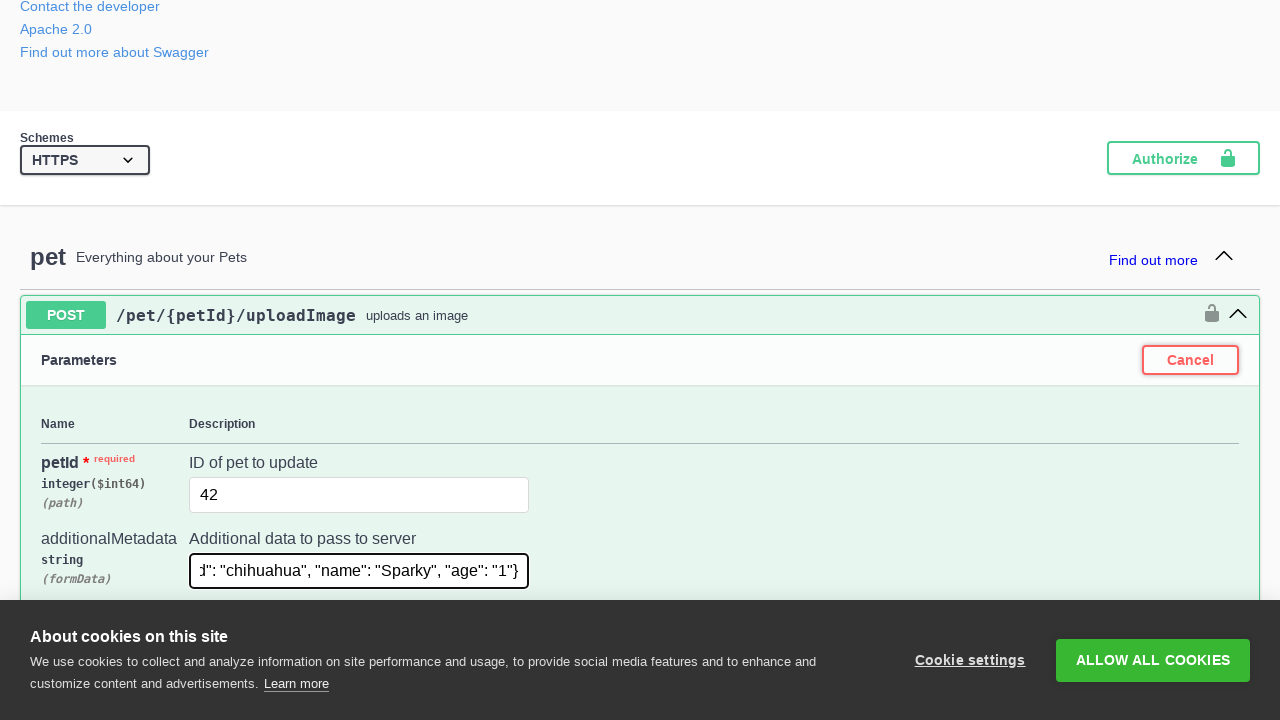

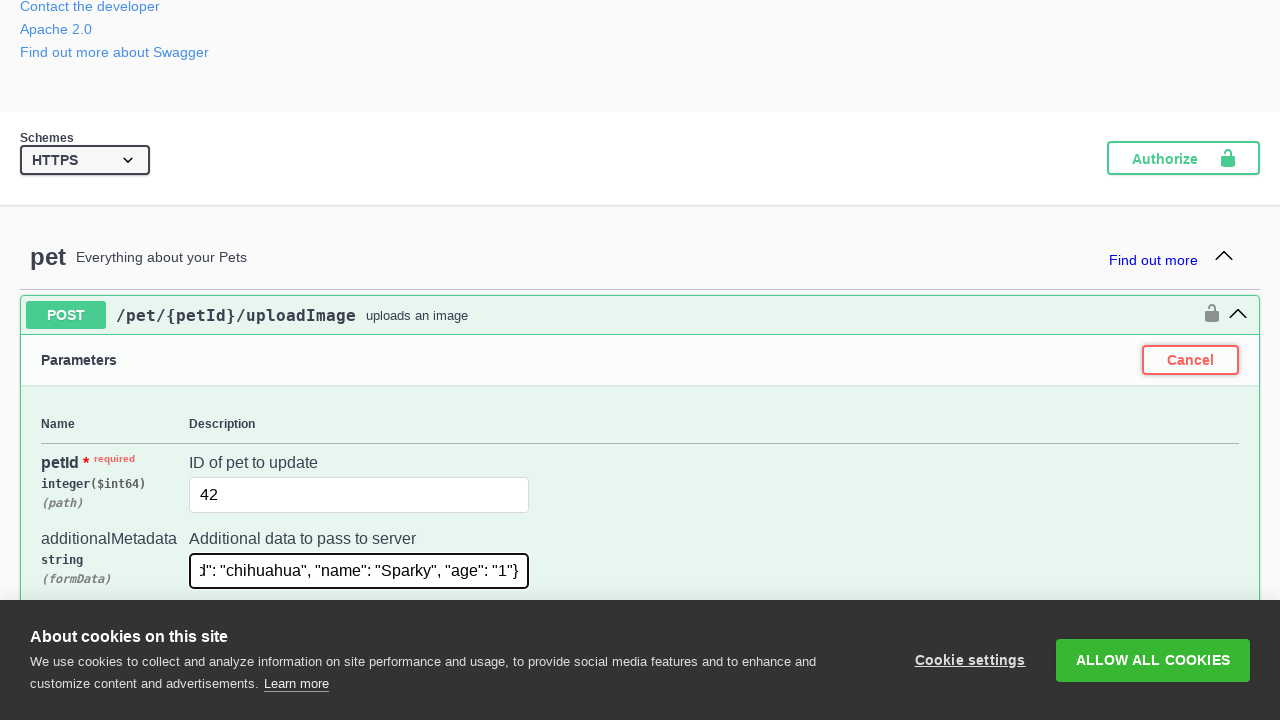